Tests the sorting functionality by searching for London and changing the sort order

Starting URL: https://deens-master.now.sh/

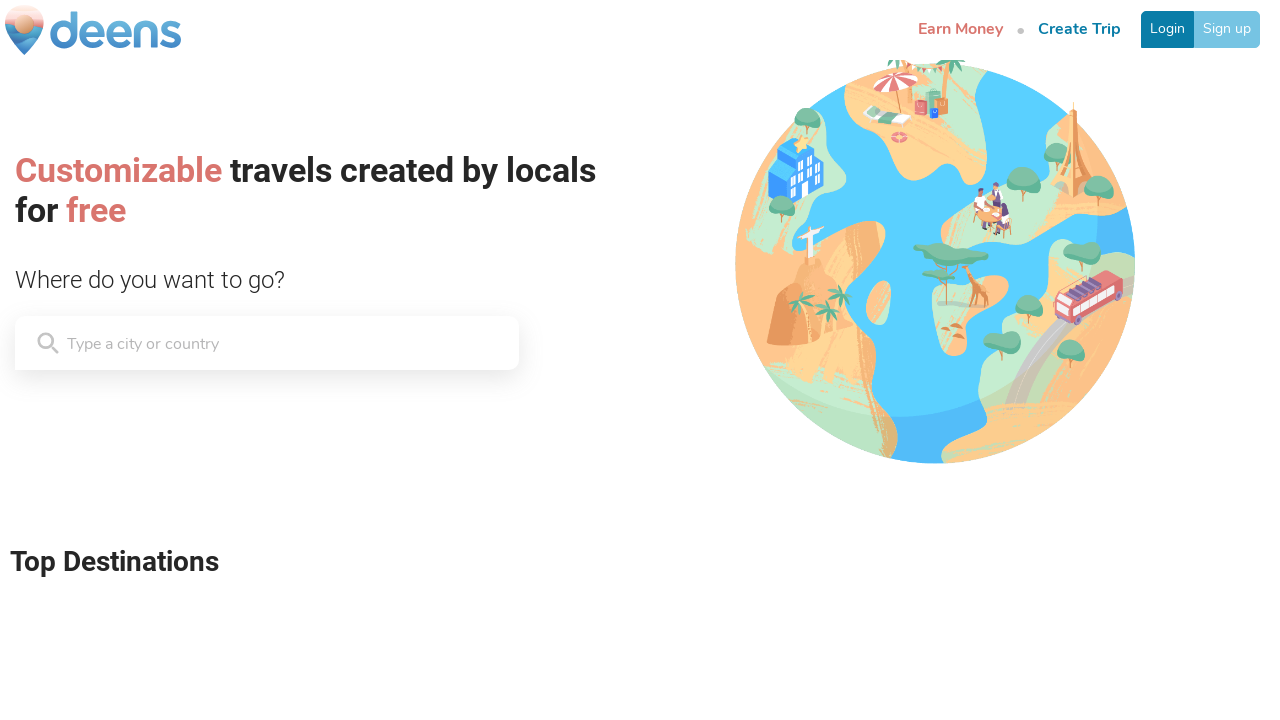

Filled search field with 'London, UK' on //input[@type='text']
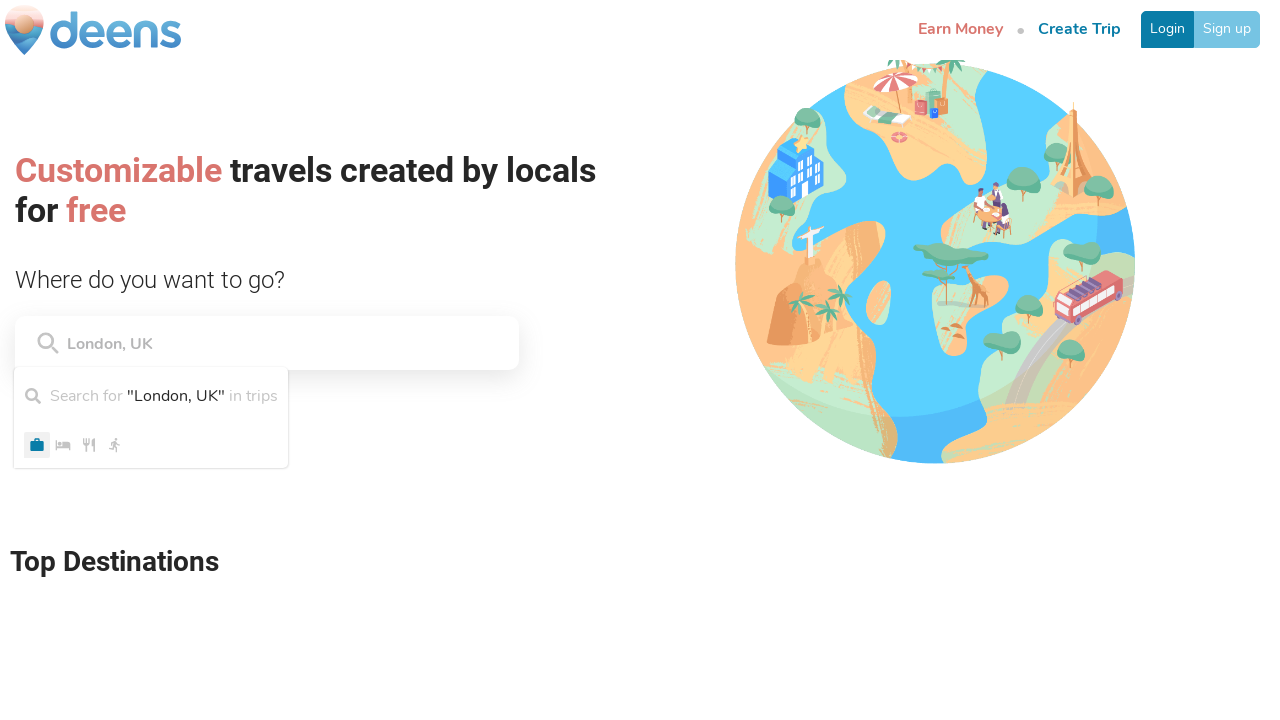

Pressed Enter to search for London on //input[@type='text']
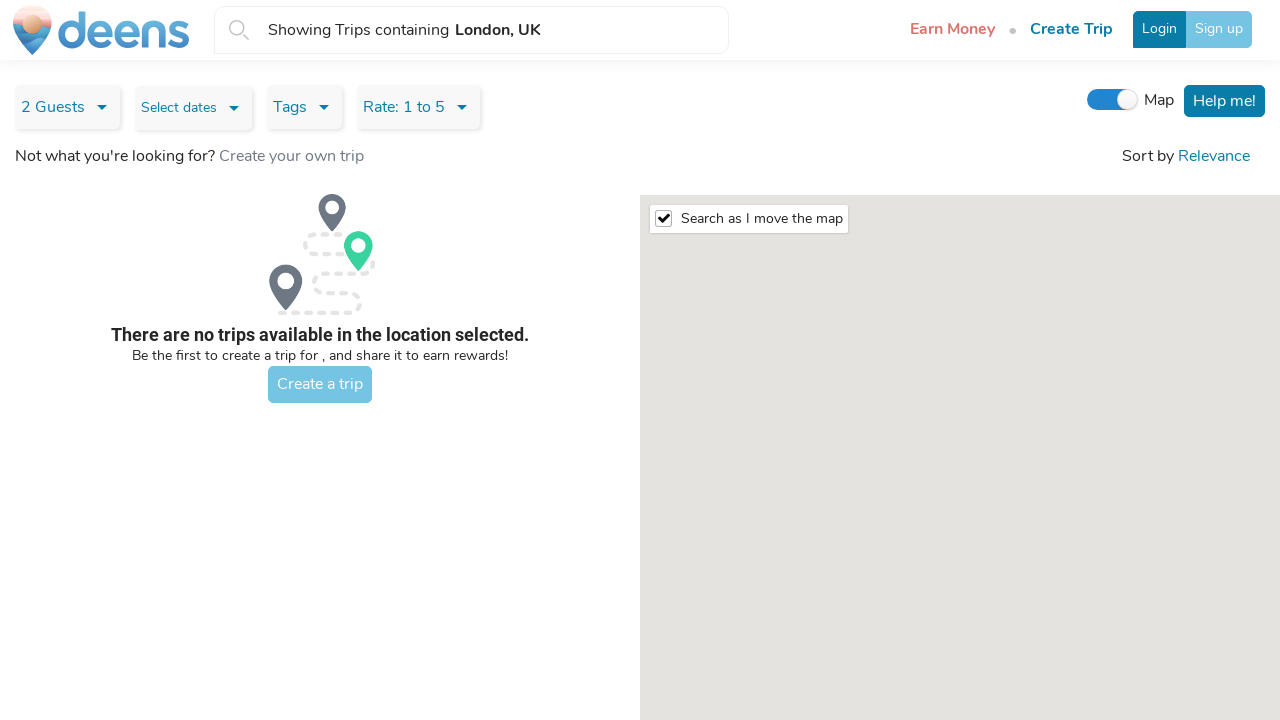

Clicked on sort dropdown menu at (1214, 156) on xpath=//*[contains(@class,'Results__SortWrapper')]/p/span
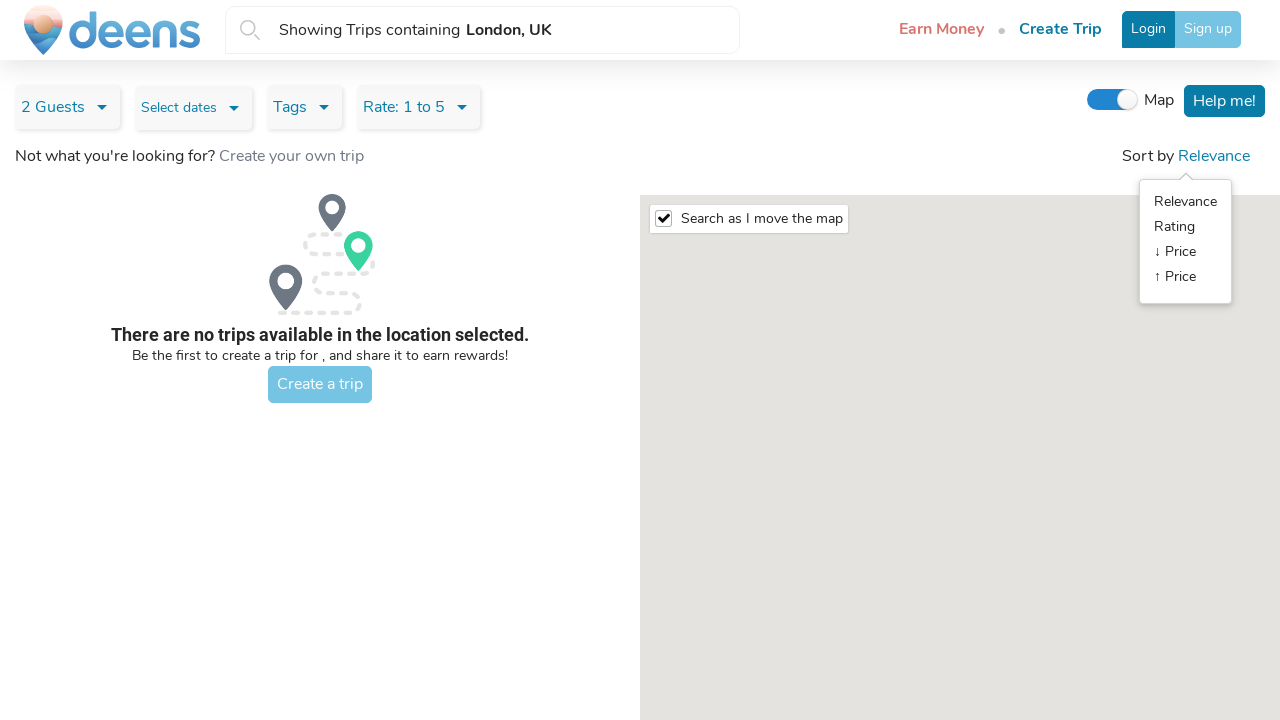

Selected first sorting option from dropdown at (1186, 201) on xpath=//ul[contains(@class,'Sort__PopupContent')]/li/span
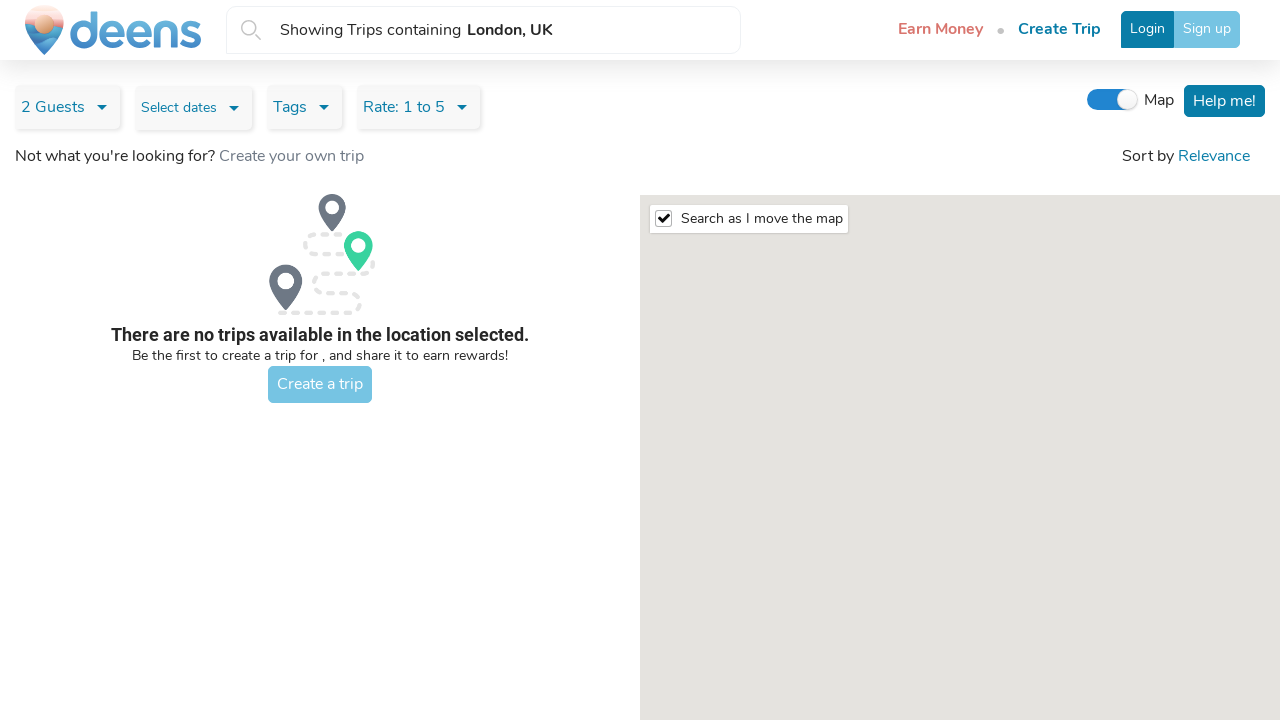

Verified that Relevance sort option is displayed
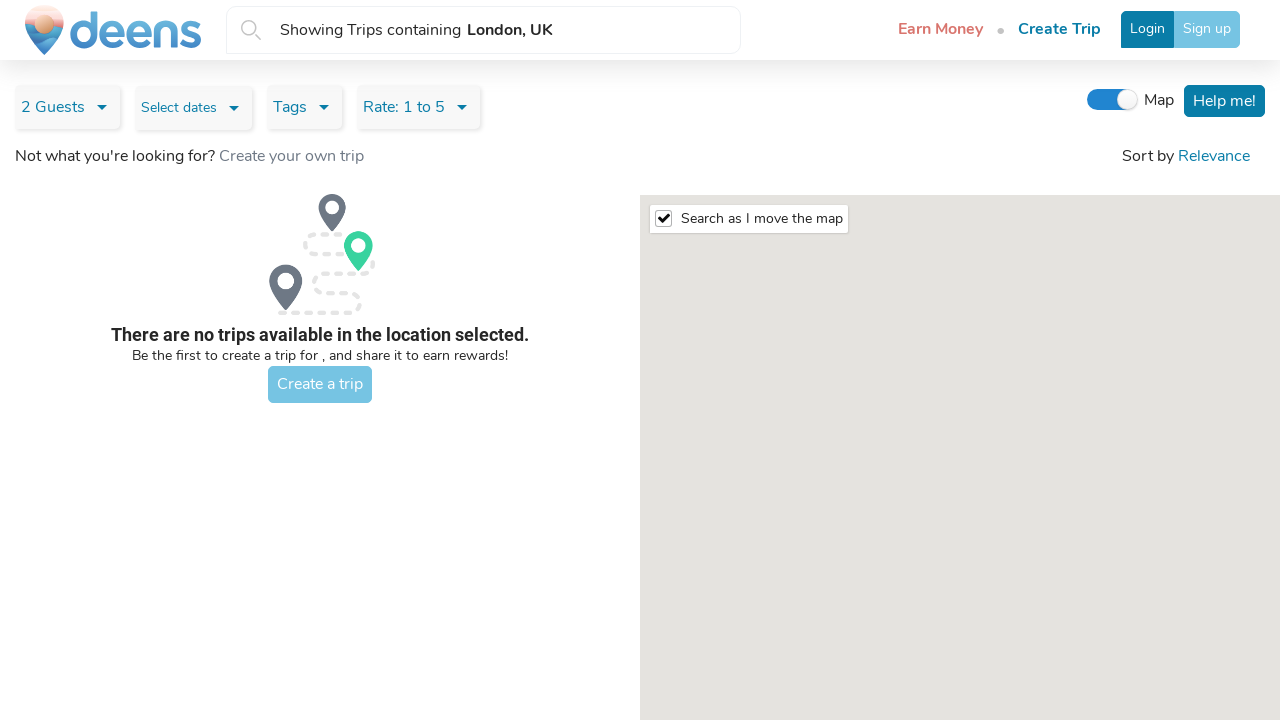

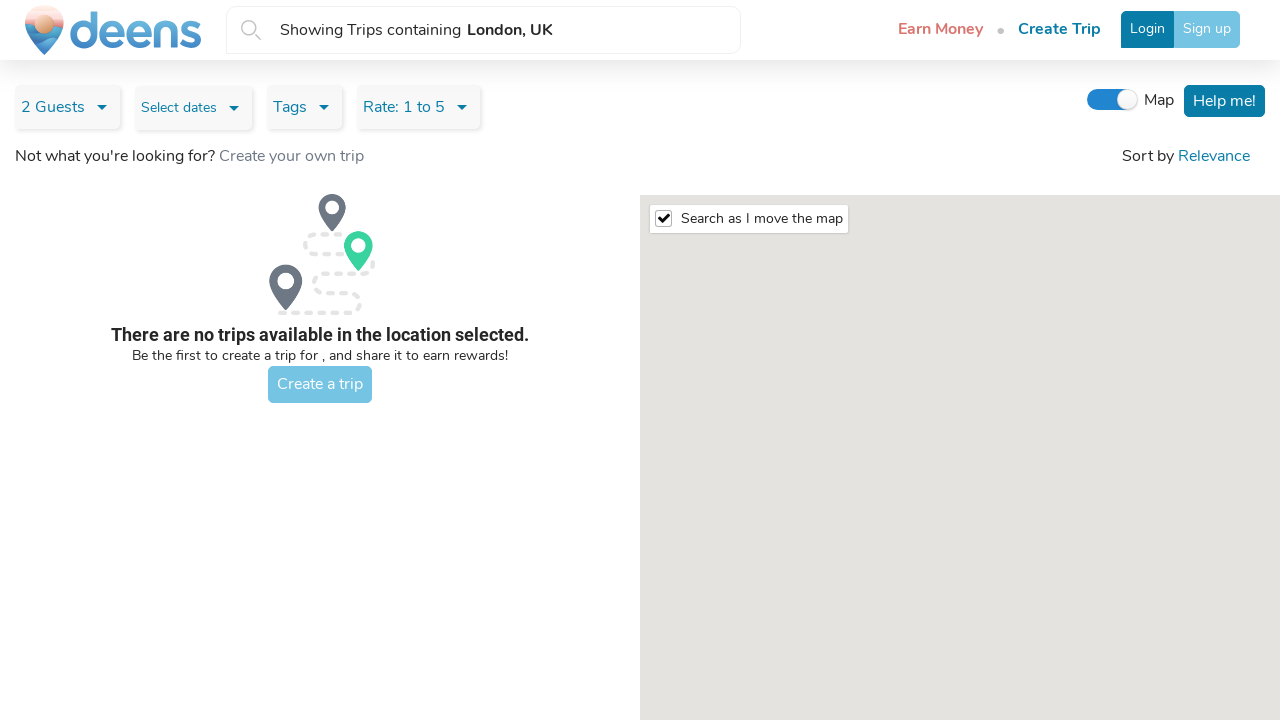